Navigates to mediaexpert.pl and verifies the page title

Starting URL: https://mediaexpert.pl

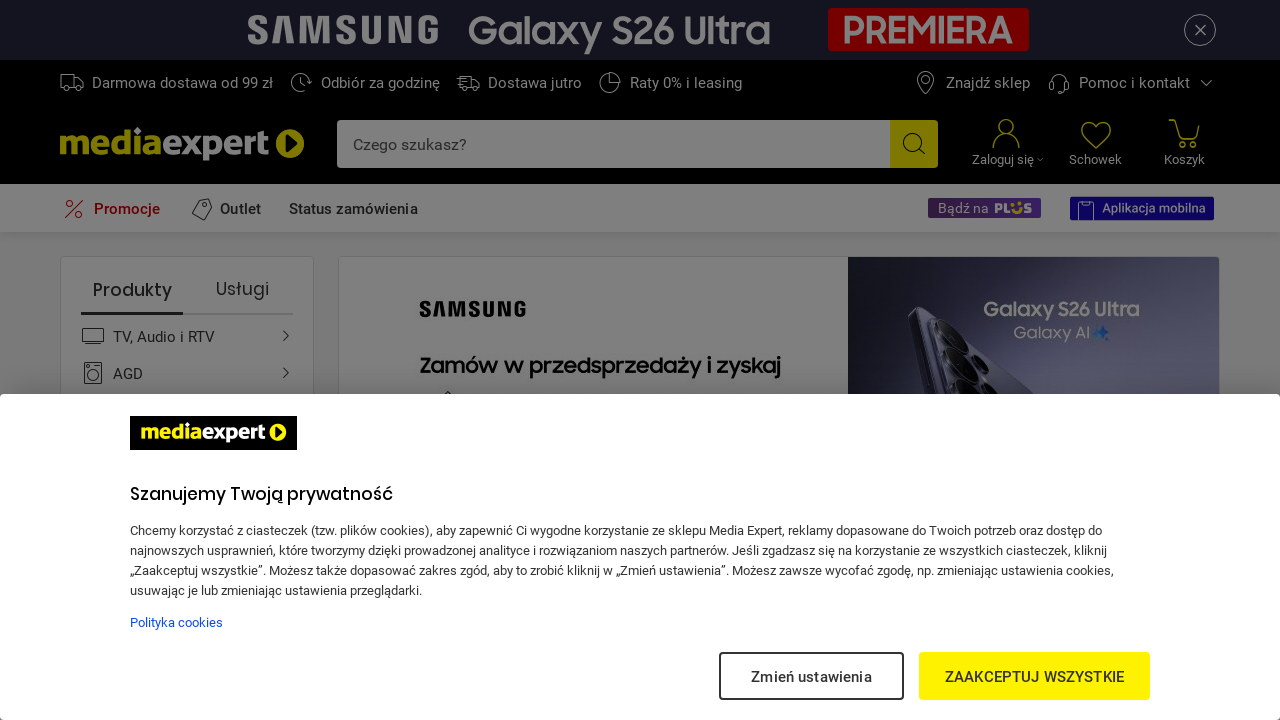

Waited for page to reach domcontentloaded state
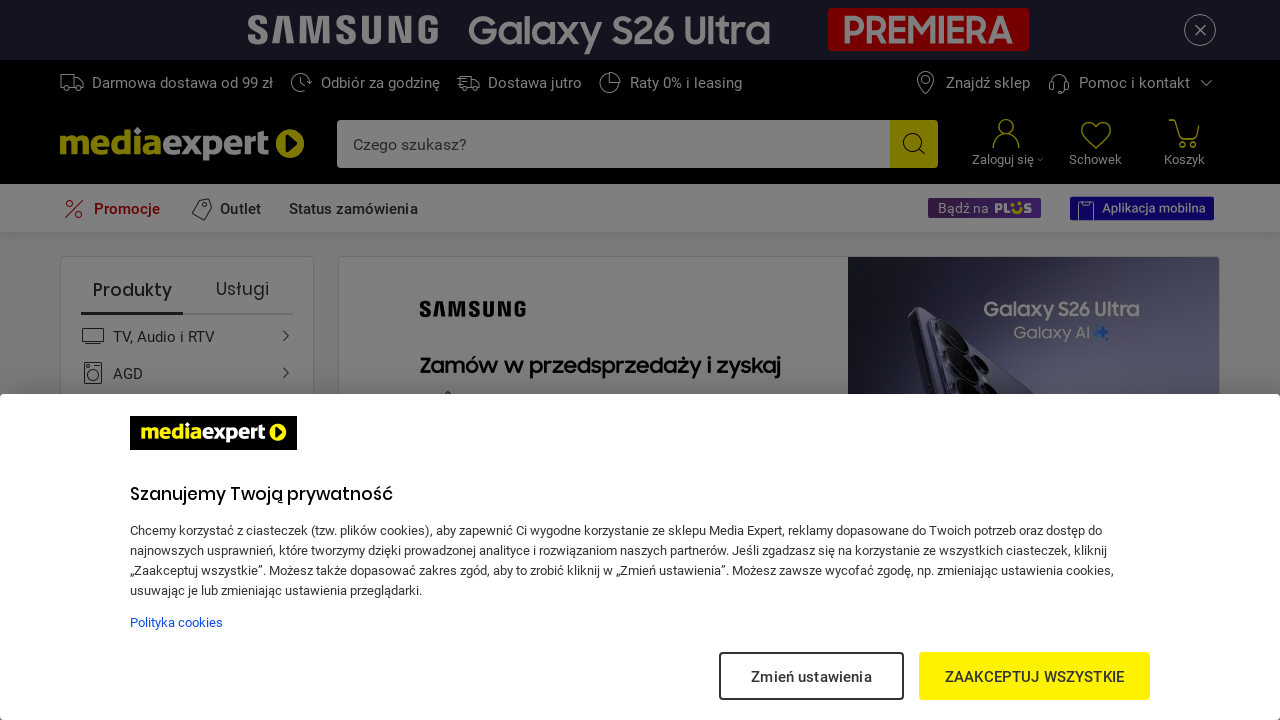

Verified page title matches 'Media Expert | Sklep internetowy RTV, AGD, komputery'
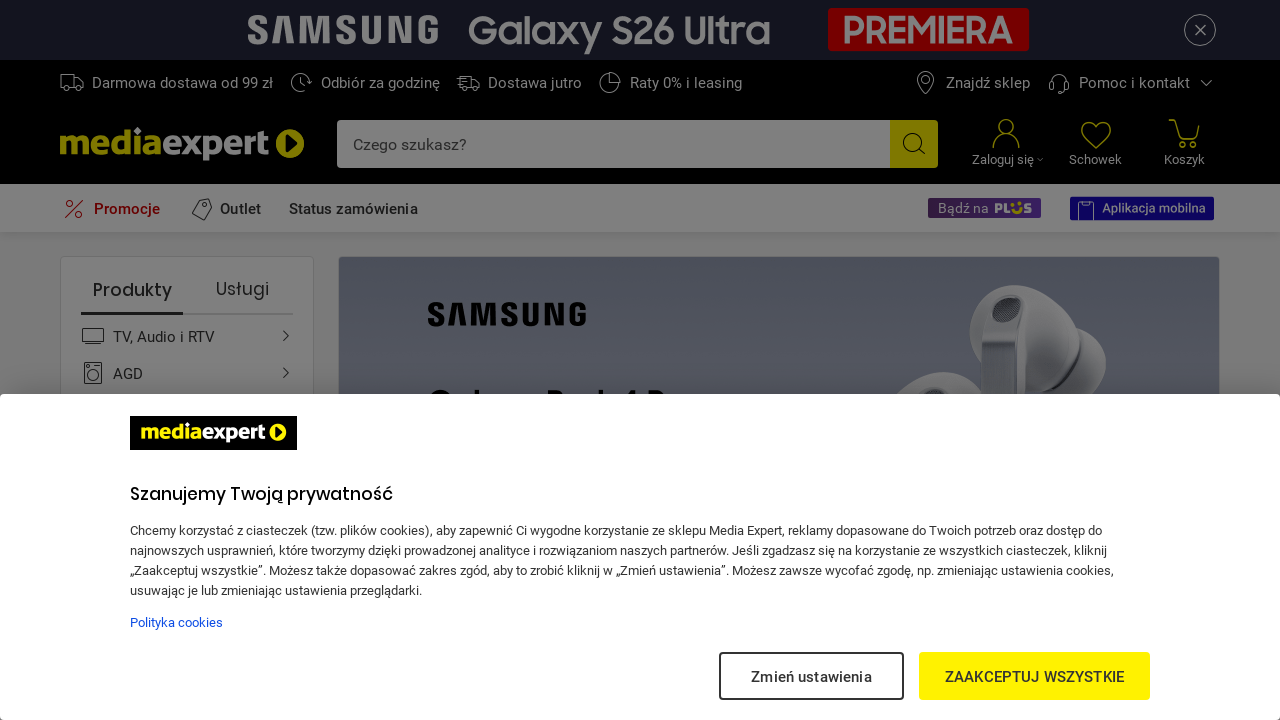

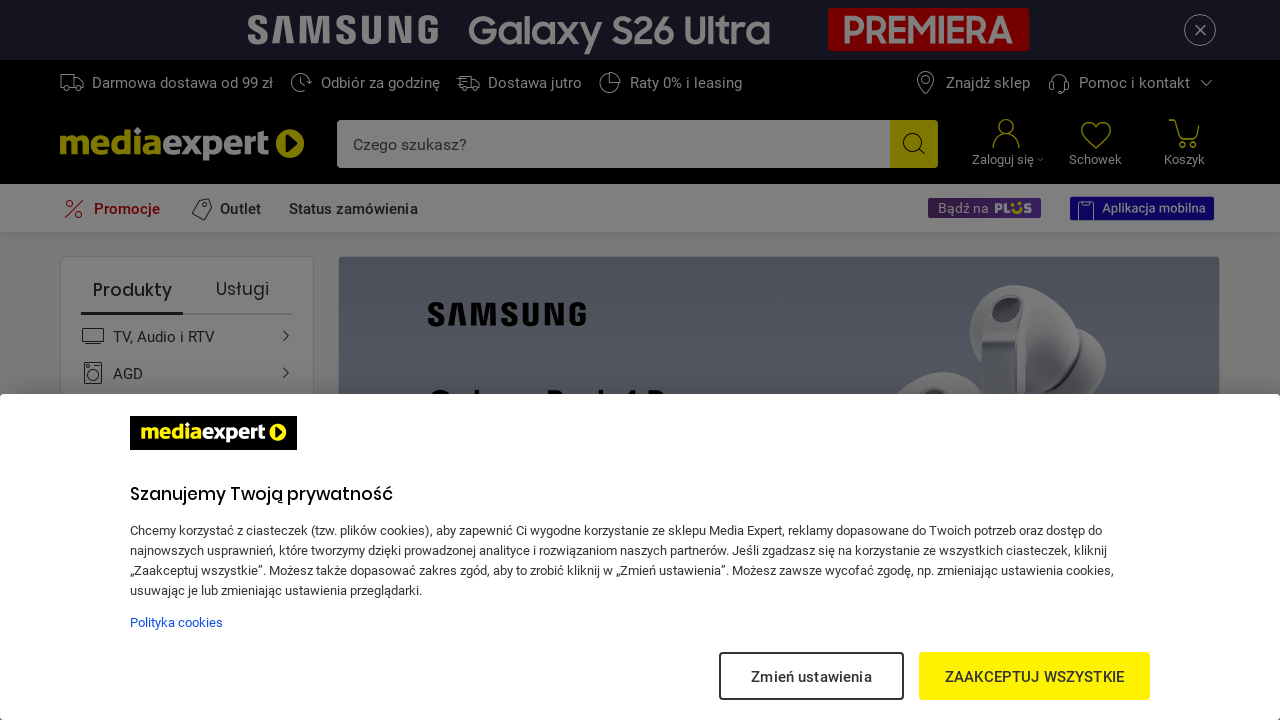